Tests navigation from the Training Support homepage to the About Us page by clicking the About Us link and verifying the page title changes correctly.

Starting URL: https://training-support.net

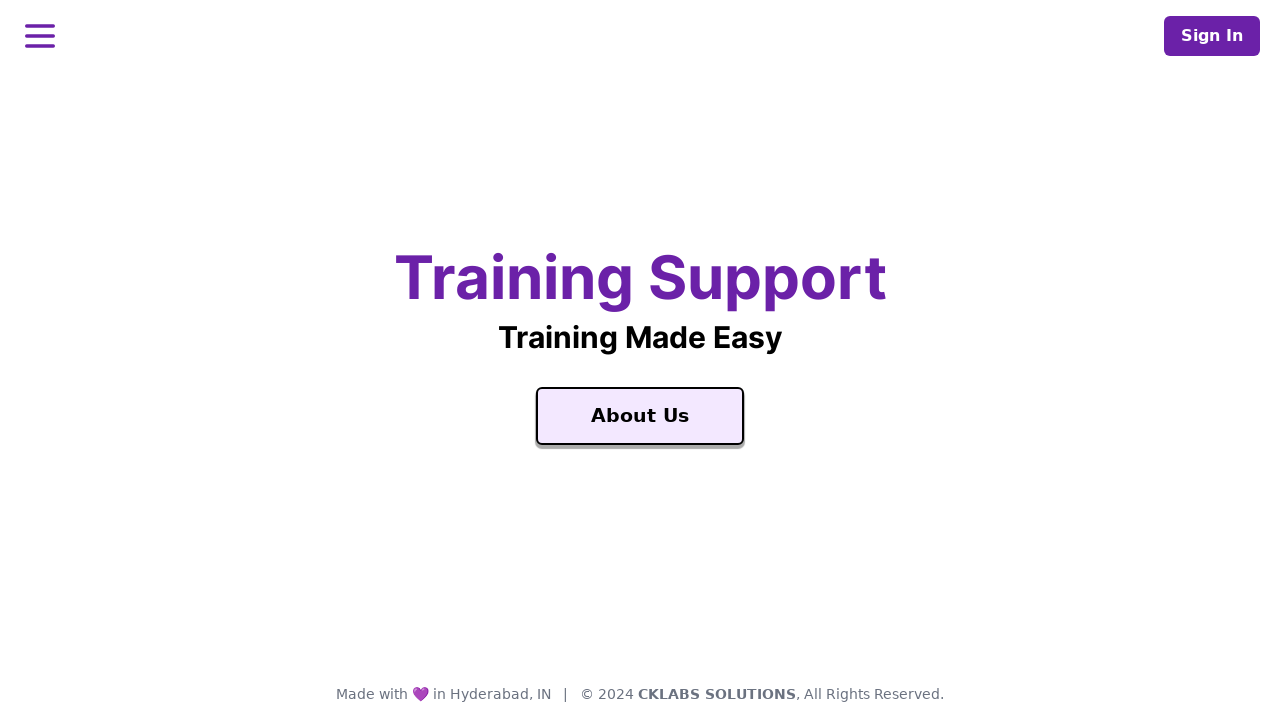

Verified homepage title is 'Training Support'
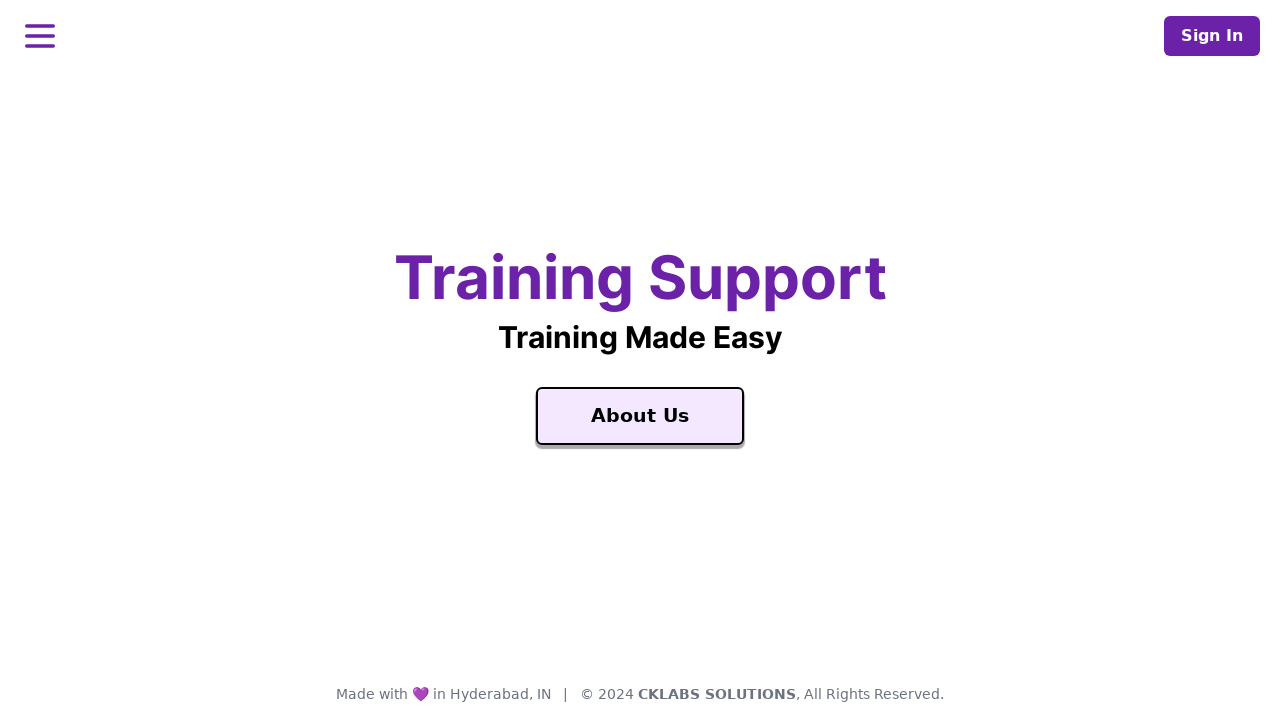

Clicked the About Us link at (640, 416) on a:text('About Us')
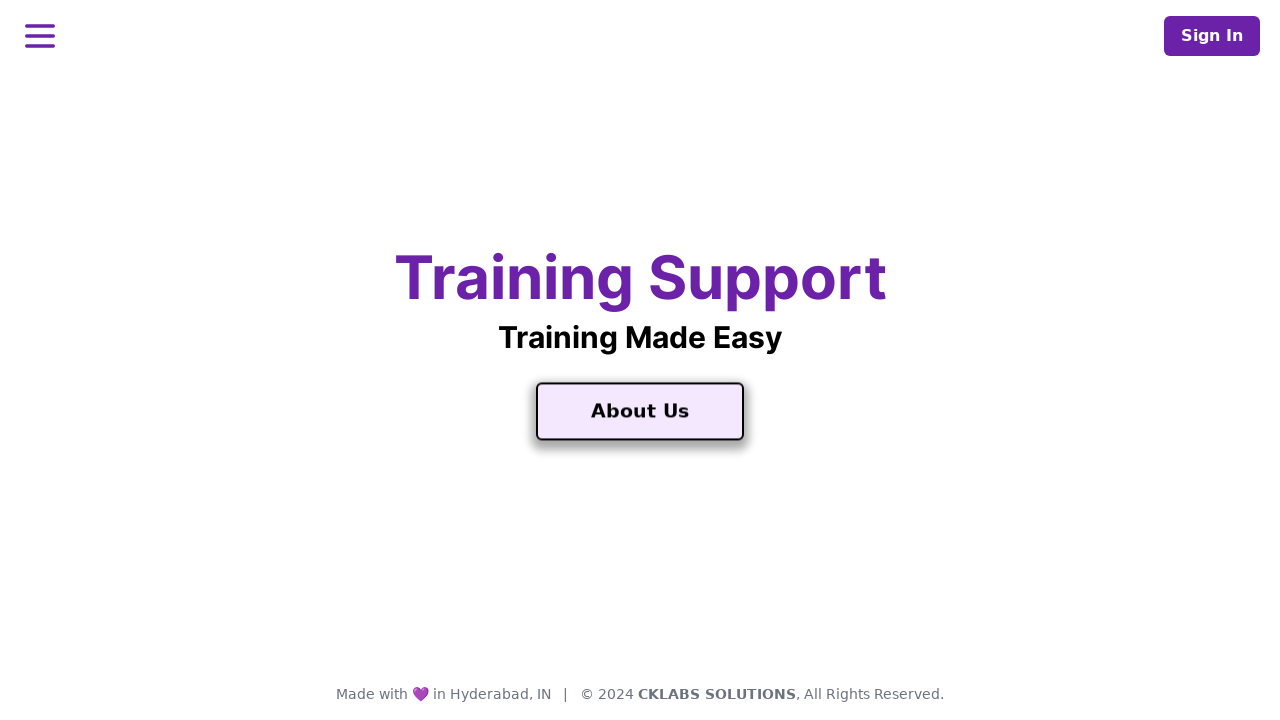

Waited for page to finish loading (domcontentloaded)
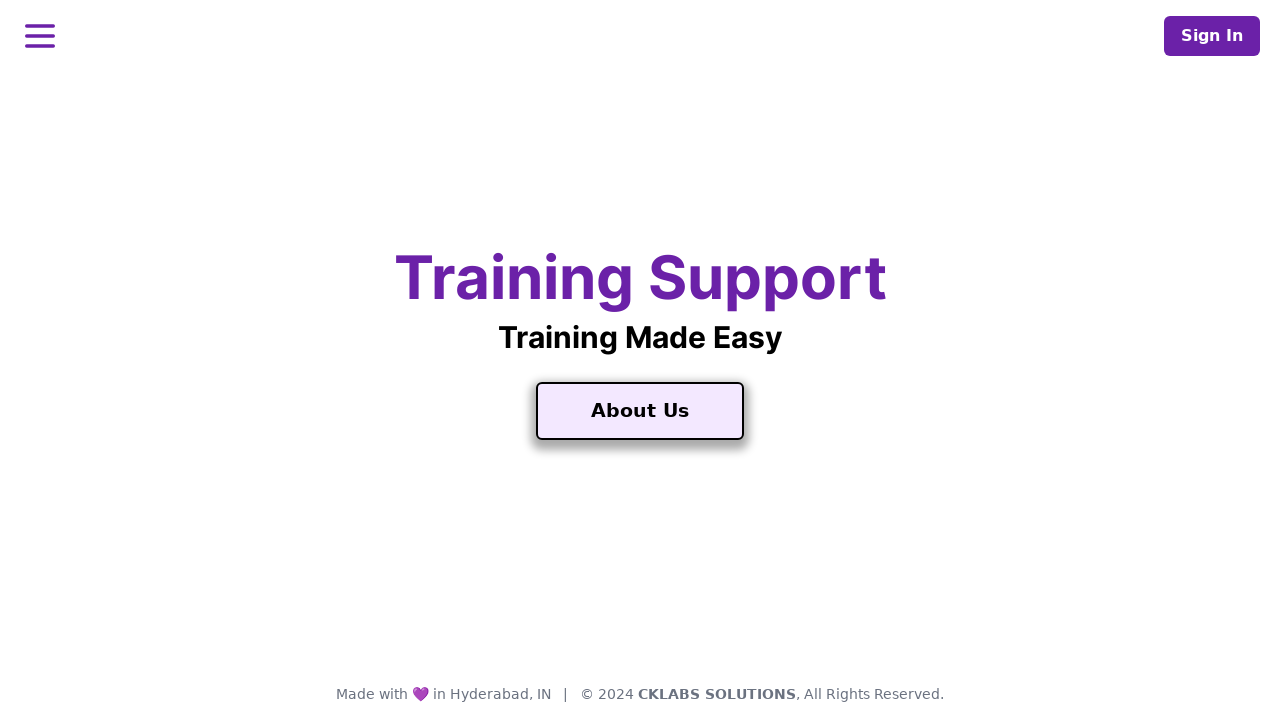

Verified About page title is 'About Training Support'
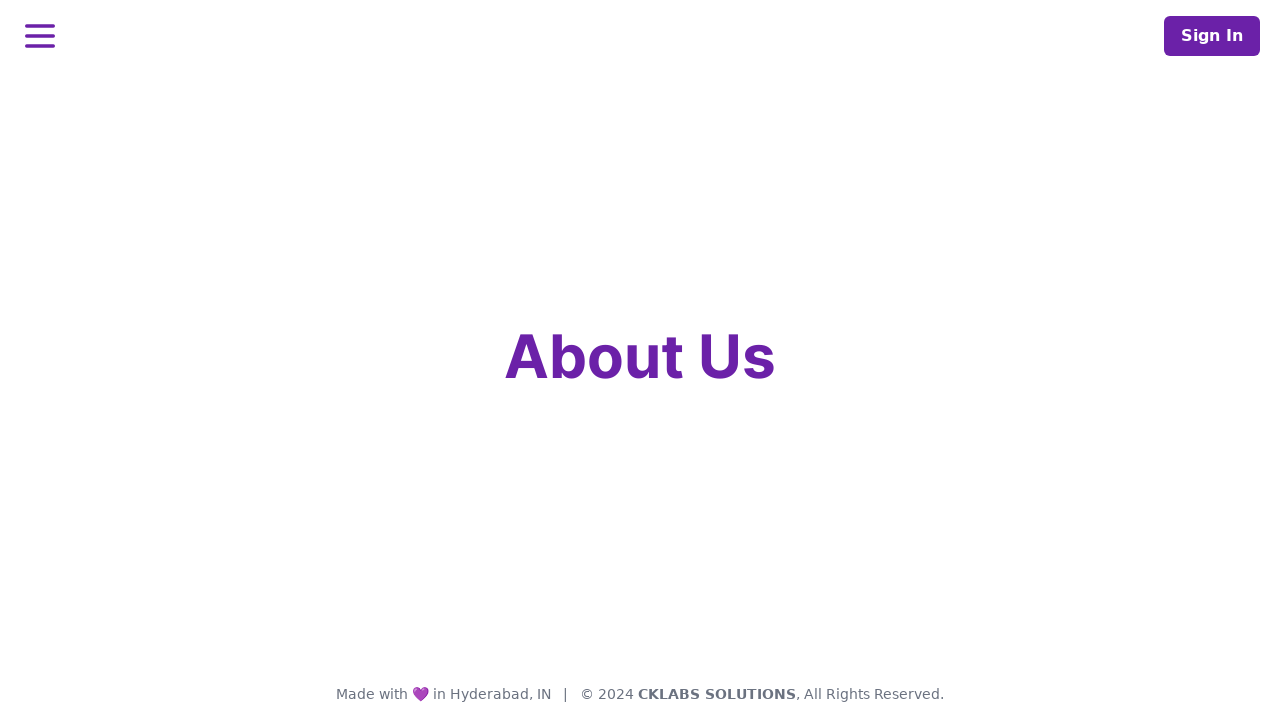

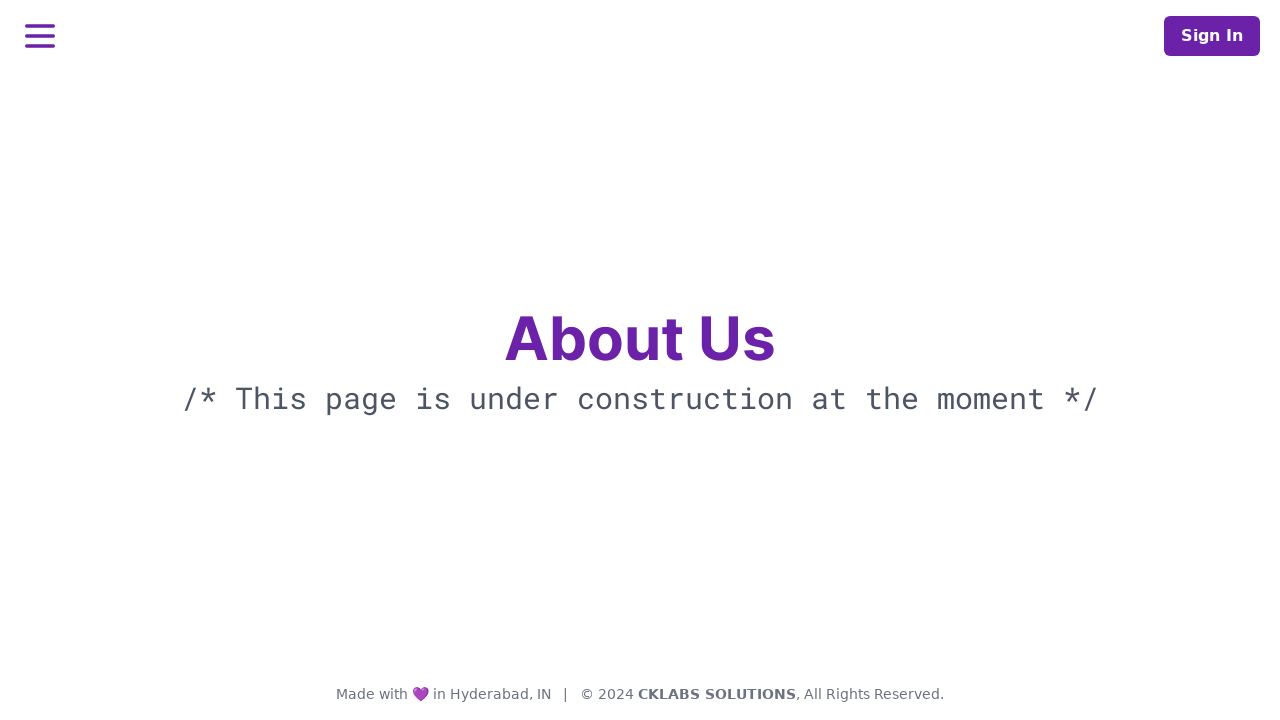